Tests navigation to Elements section and Text Box form, filling all fields and verifying the output.

Starting URL: https://demoqa.com/

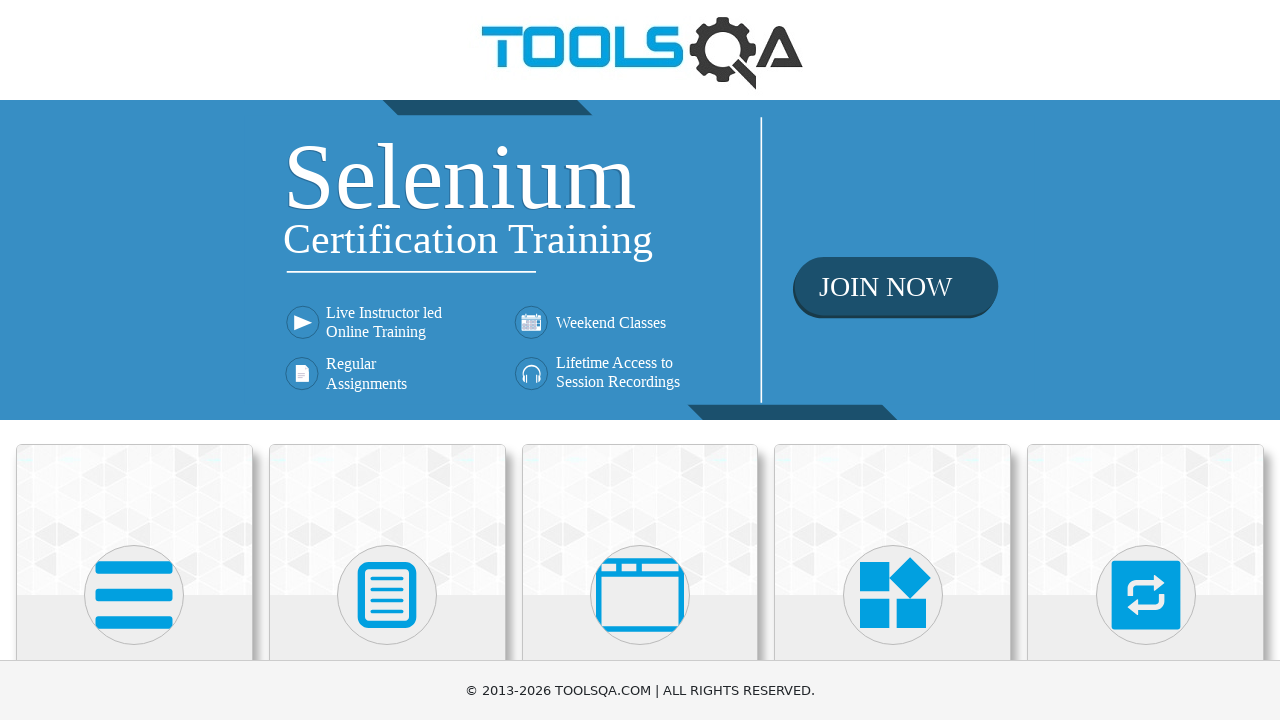

Clicked on Elements heading at (134, 360) on xpath=//h5[1]
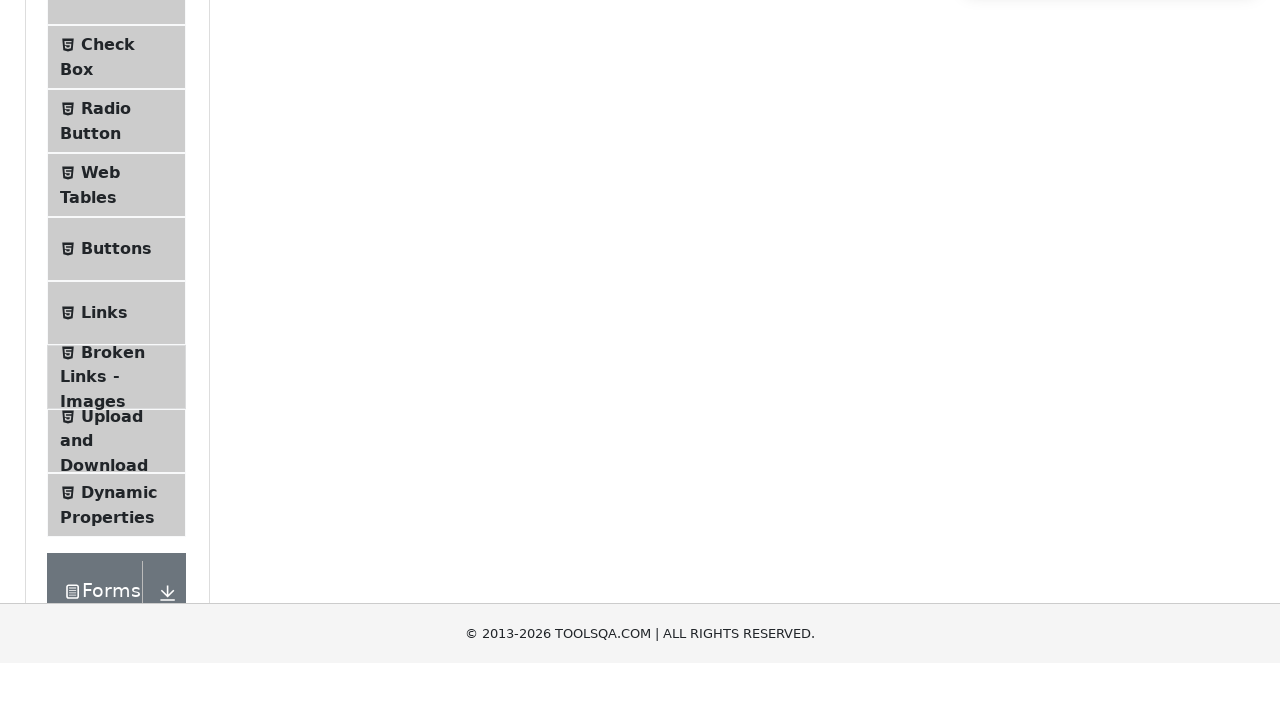

Clicked on Text Box menu item at (119, 261) on xpath=//span[text()='Text Box']
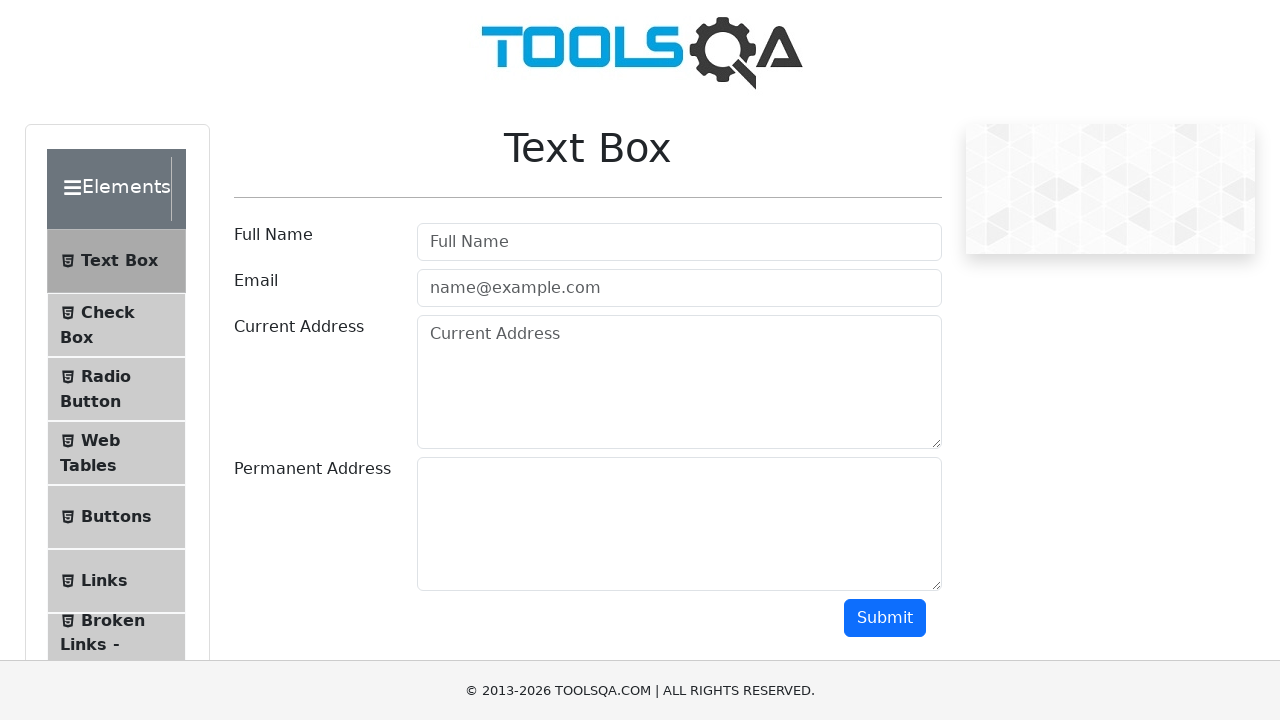

Filled in full name field with 'Nat' on input[placeholder='Full Name']
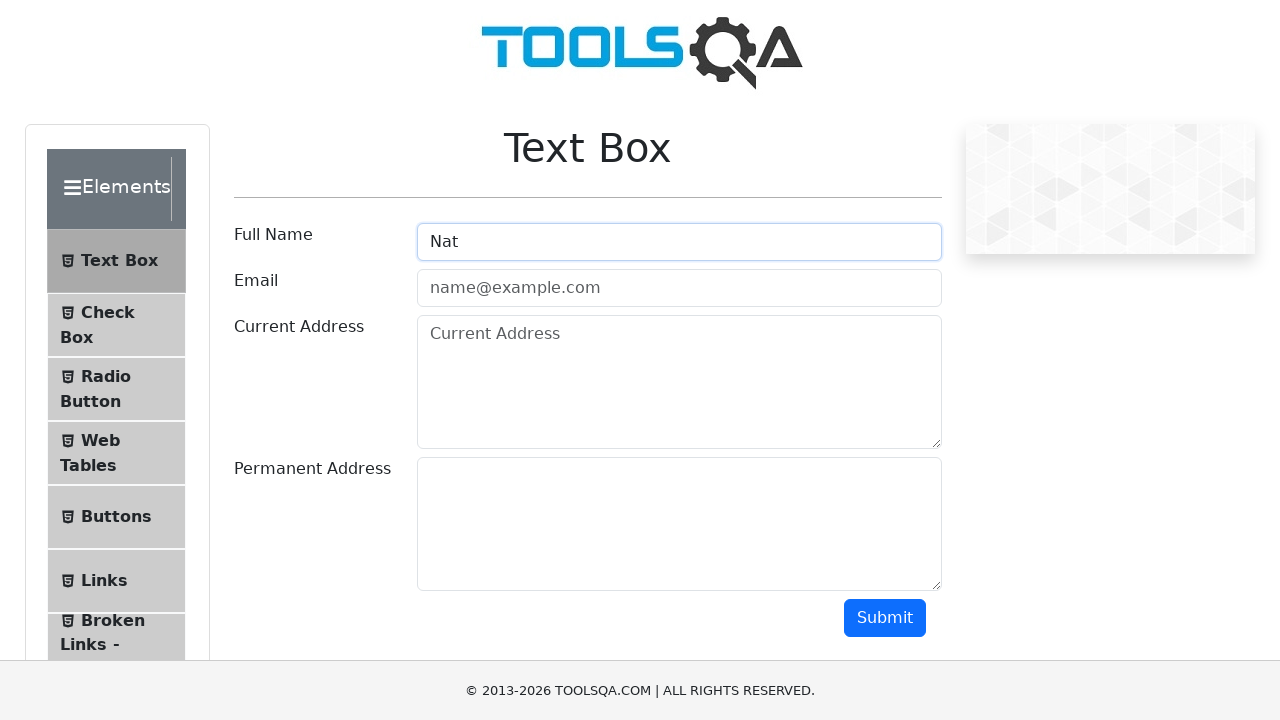

Filled in email field with 'new@new.new' on #userEmail
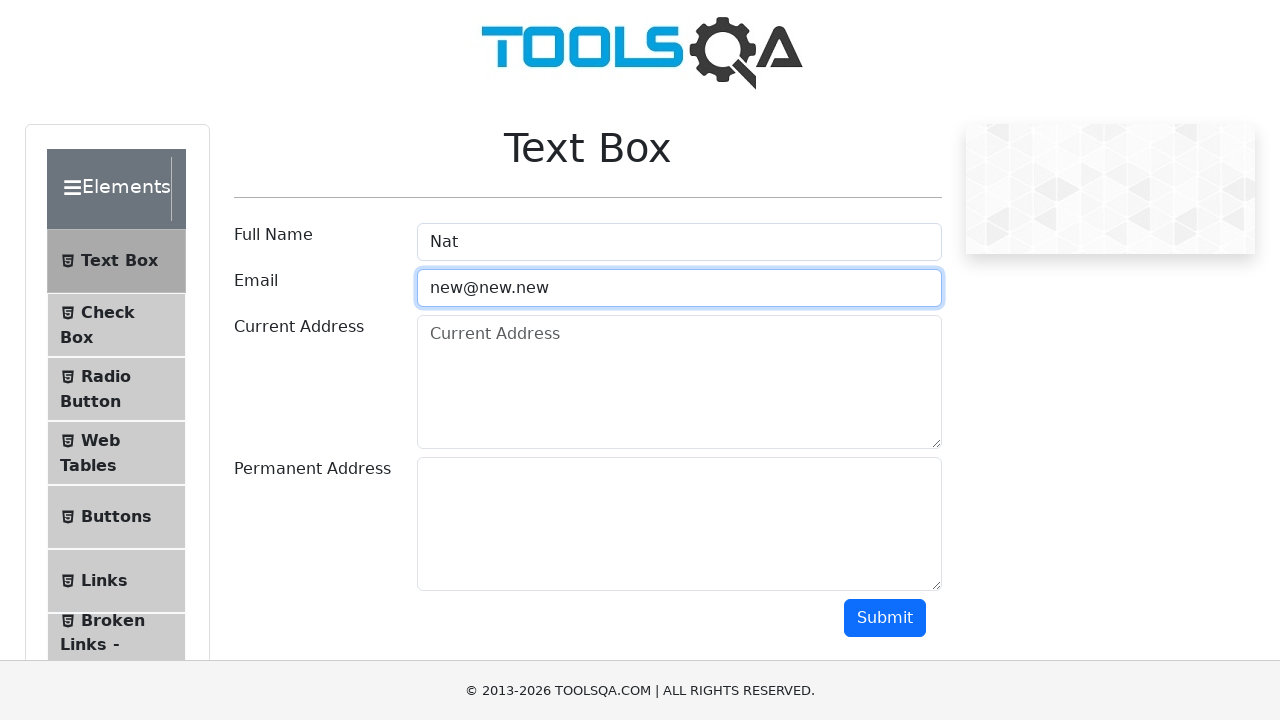

Filled in current address field with 'USA' on #currentAddress
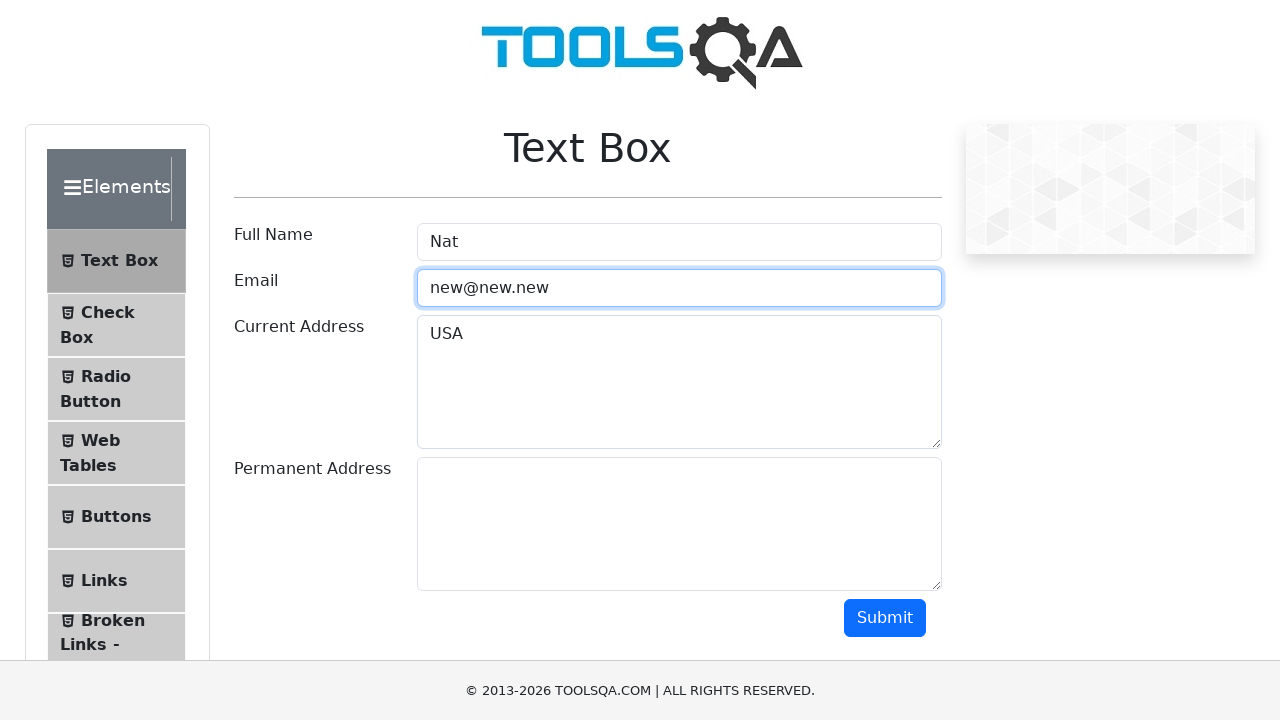

Filled in permanent address field with 'NY' on #permanentAddress
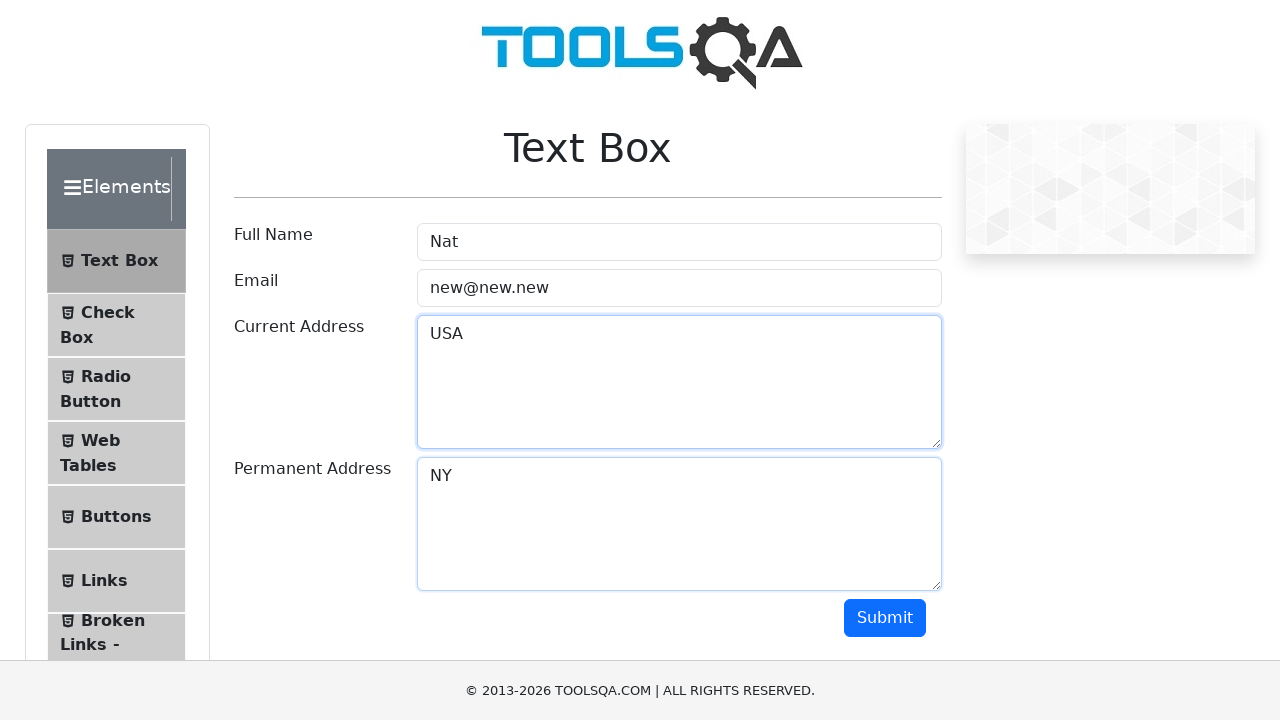

Clicked submit button to submit form at (885, 618) on #submit
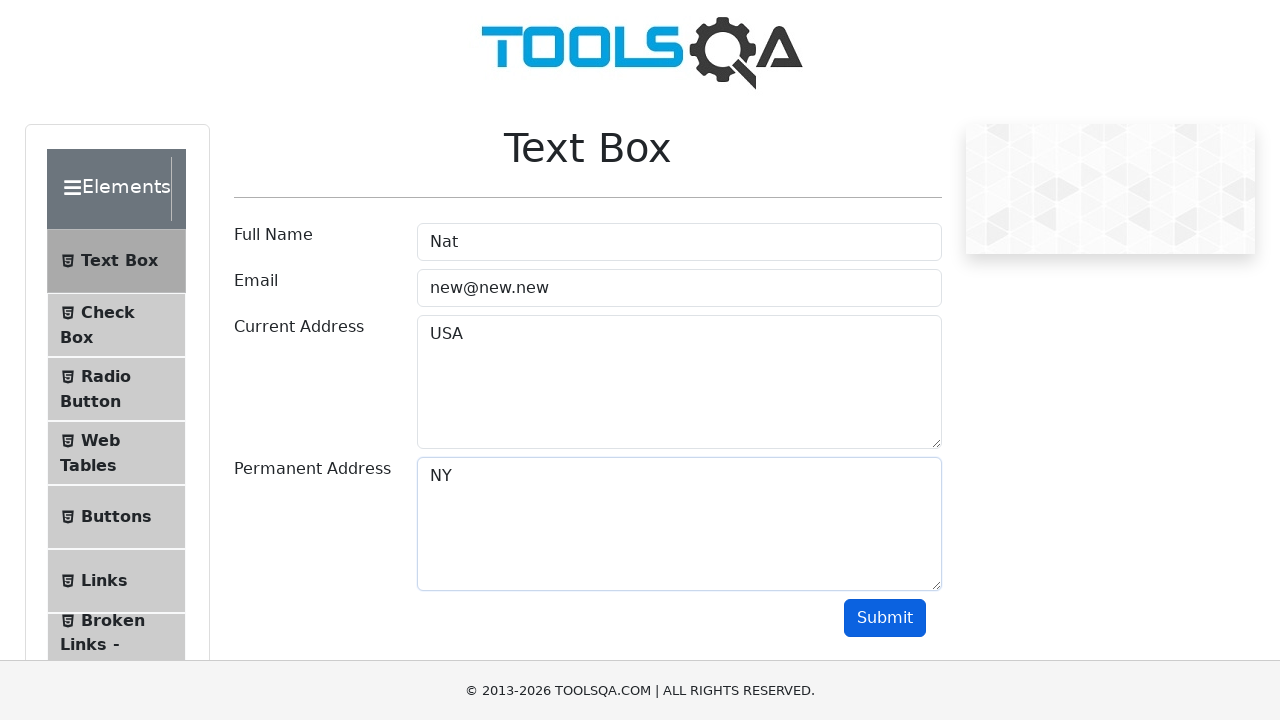

Waited for name output field to appear
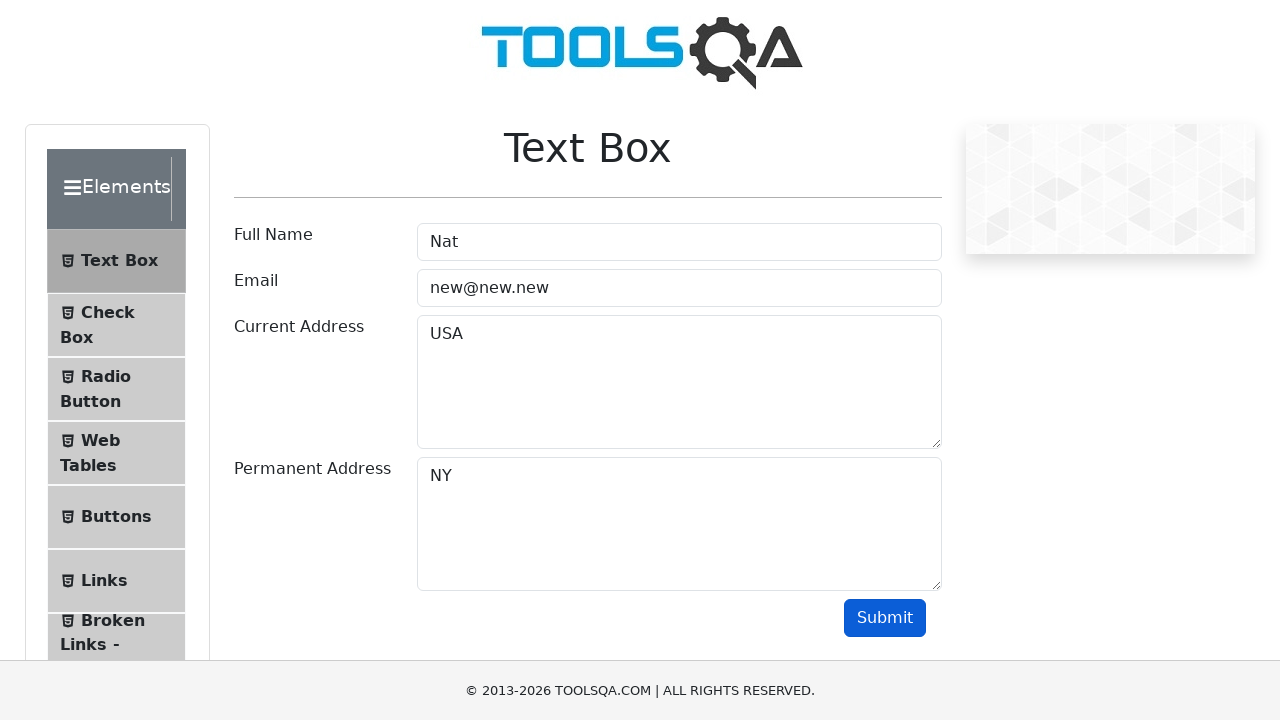

Waited for email output field to appear
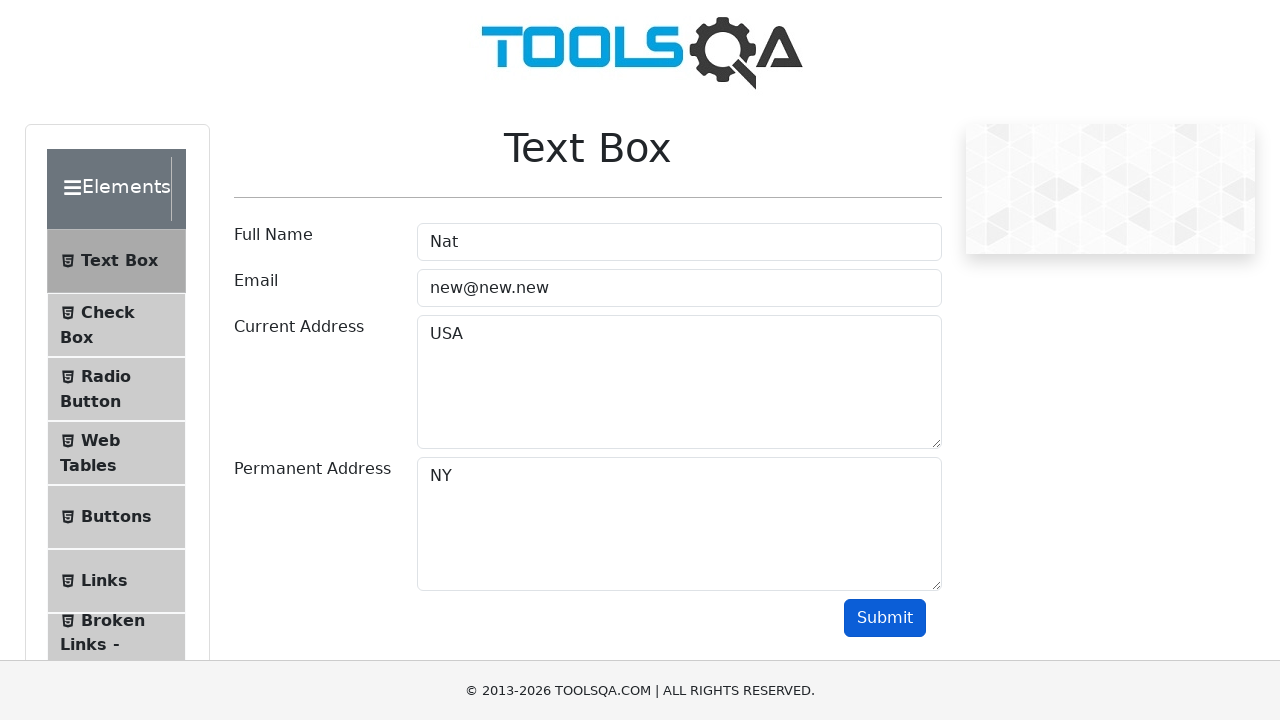

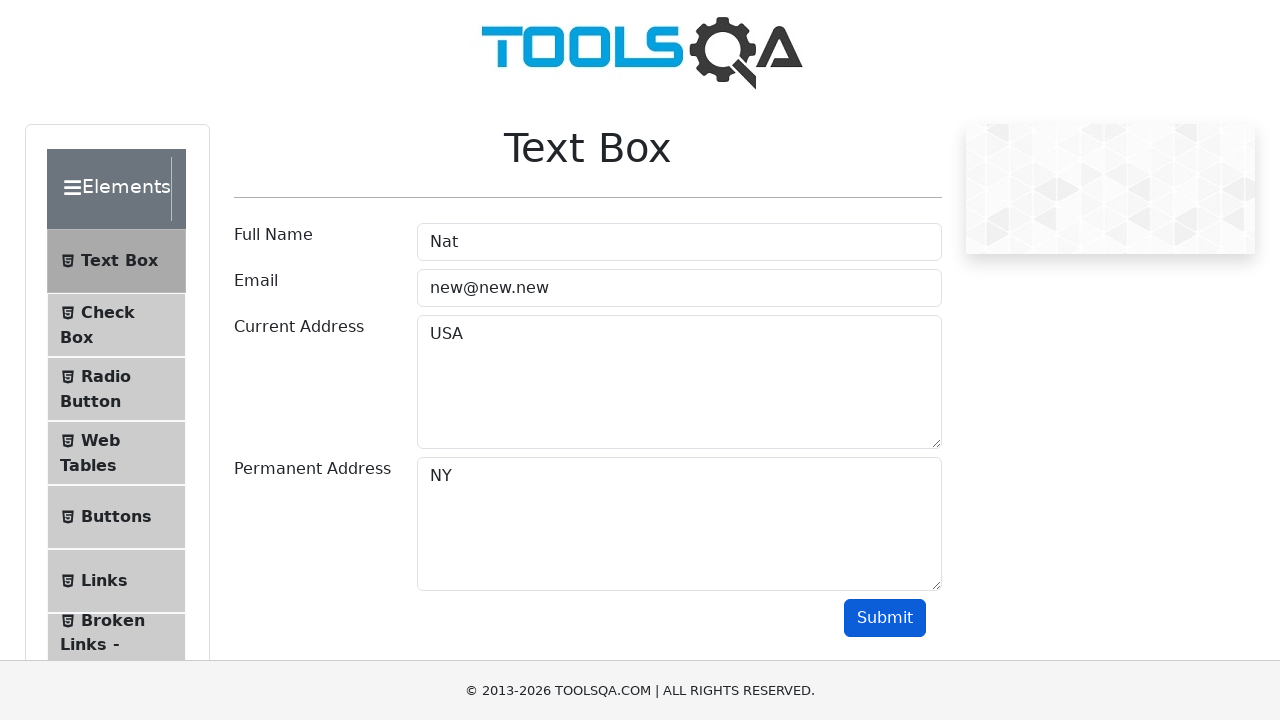